Tests filtering to display only active (uncompleted) todo items

Starting URL: https://demo.playwright.dev/todomvc

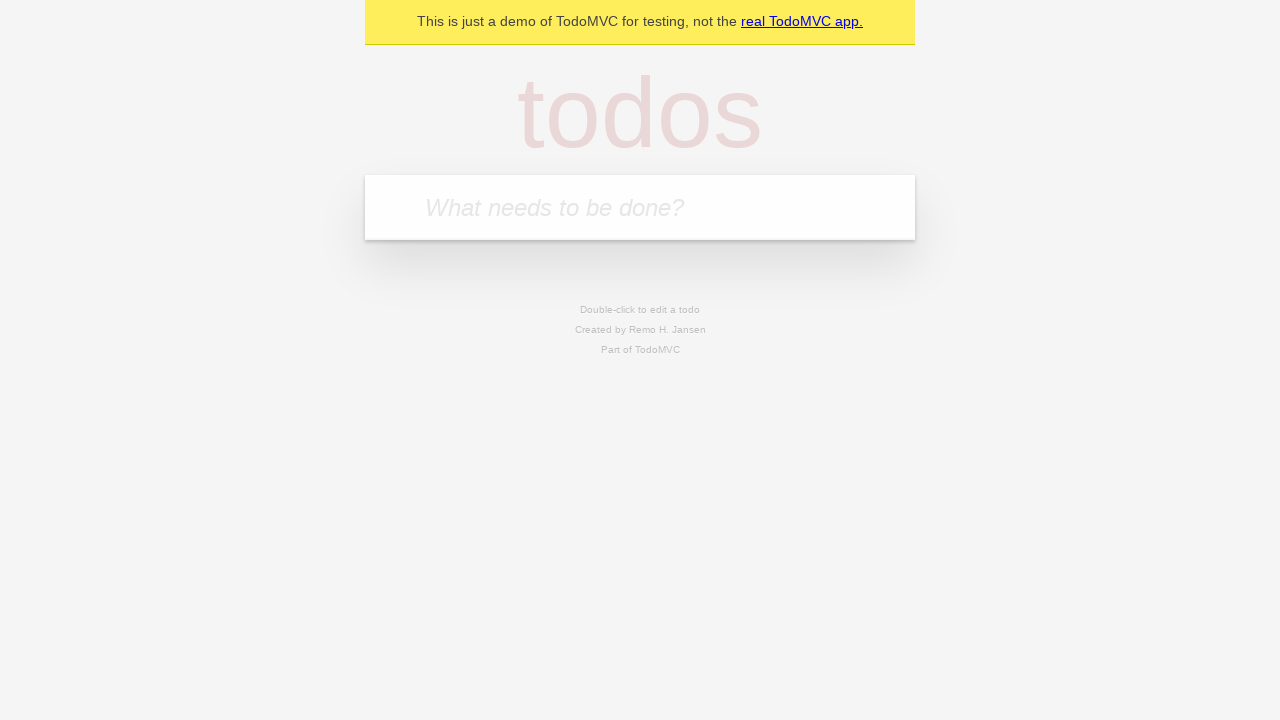

Filled todo input field with 'buy some cheese' on internal:attr=[placeholder="What needs to be done?"i]
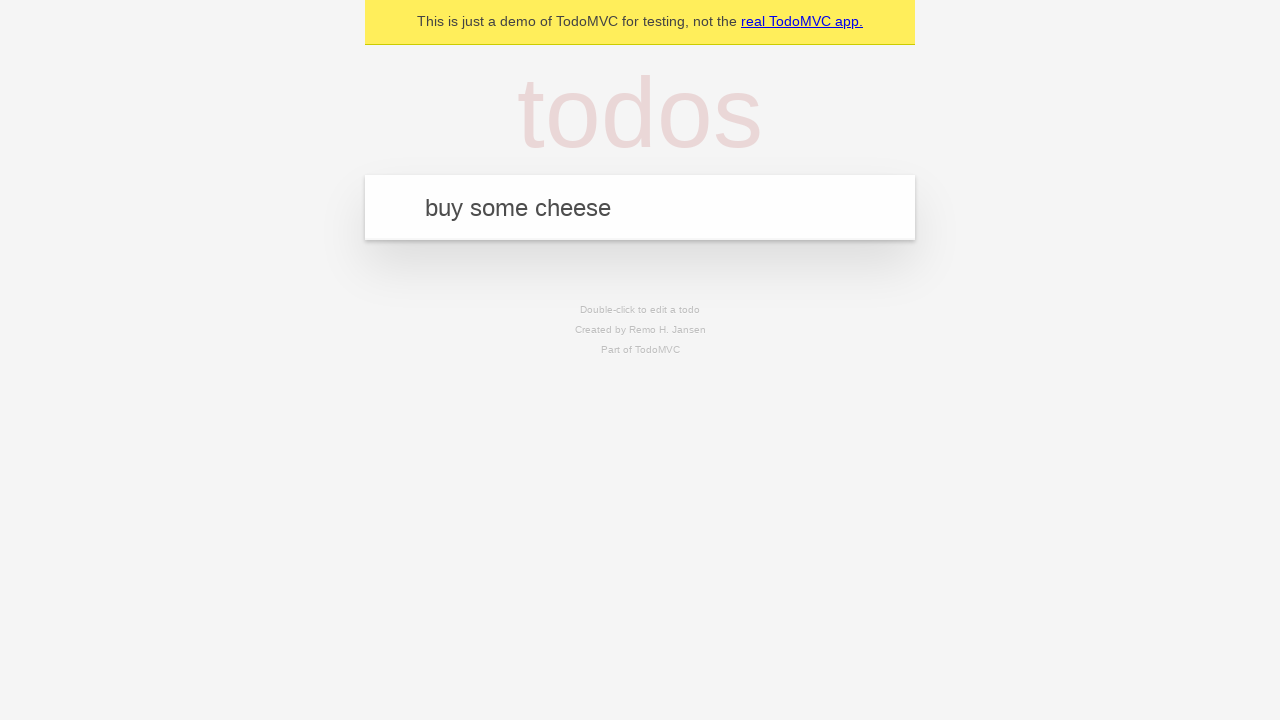

Pressed Enter to add todo 'buy some cheese' on internal:attr=[placeholder="What needs to be done?"i]
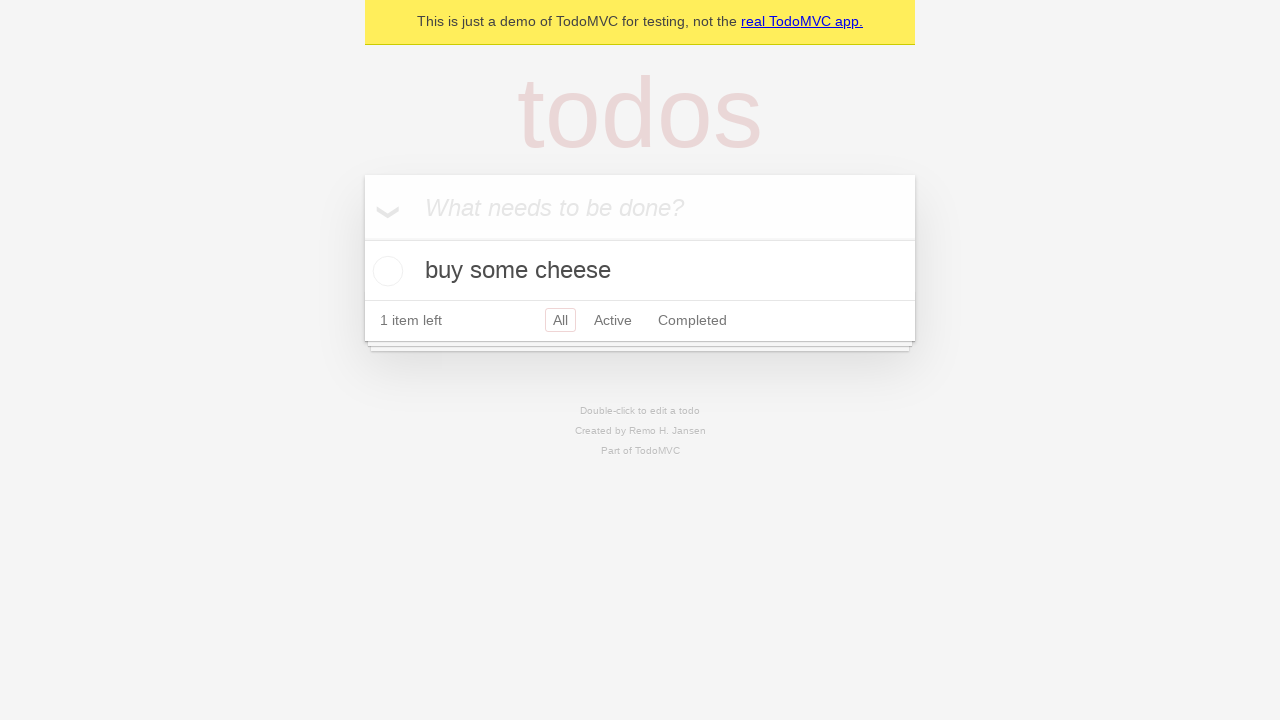

Filled todo input field with 'feed the cat' on internal:attr=[placeholder="What needs to be done?"i]
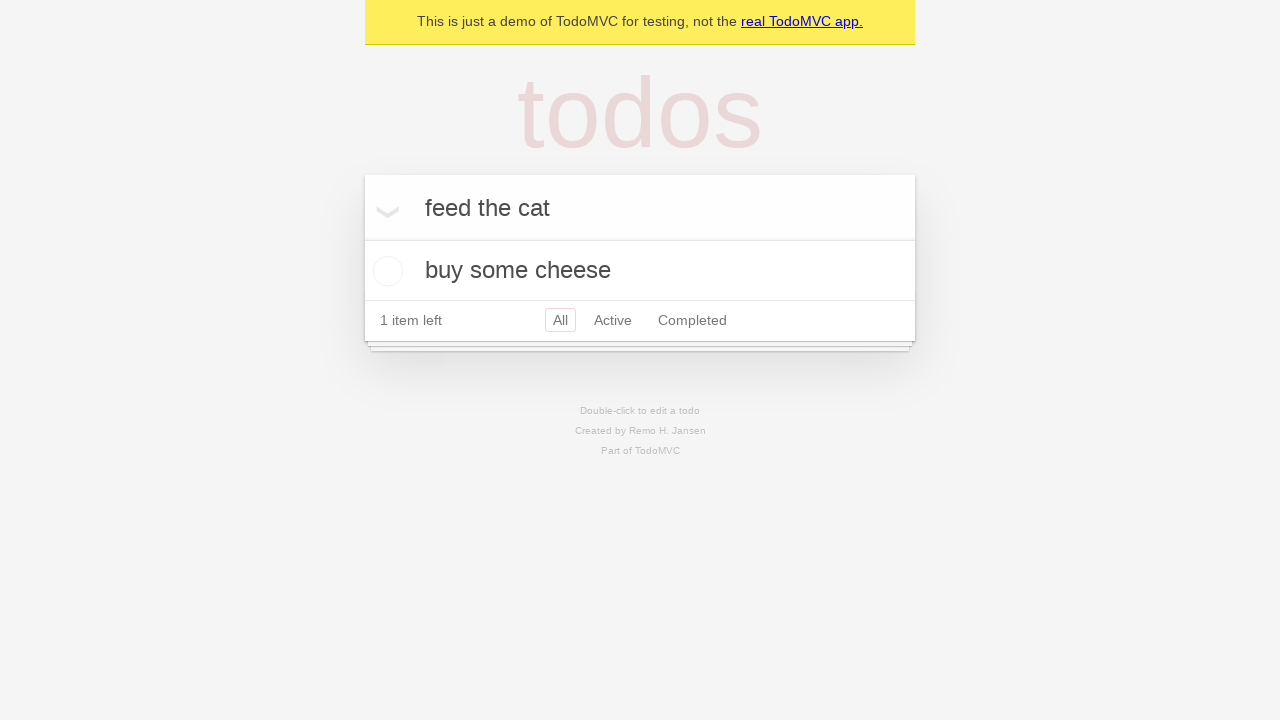

Pressed Enter to add todo 'feed the cat' on internal:attr=[placeholder="What needs to be done?"i]
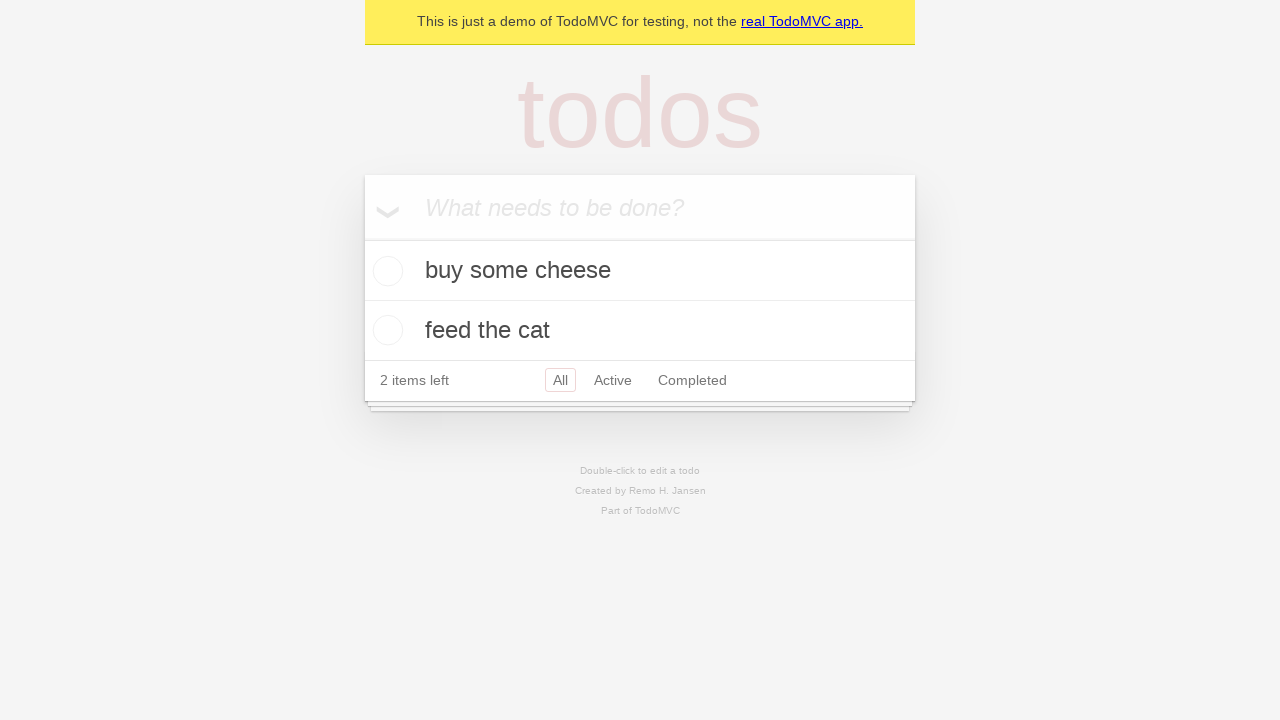

Filled todo input field with 'book a doctors appointment' on internal:attr=[placeholder="What needs to be done?"i]
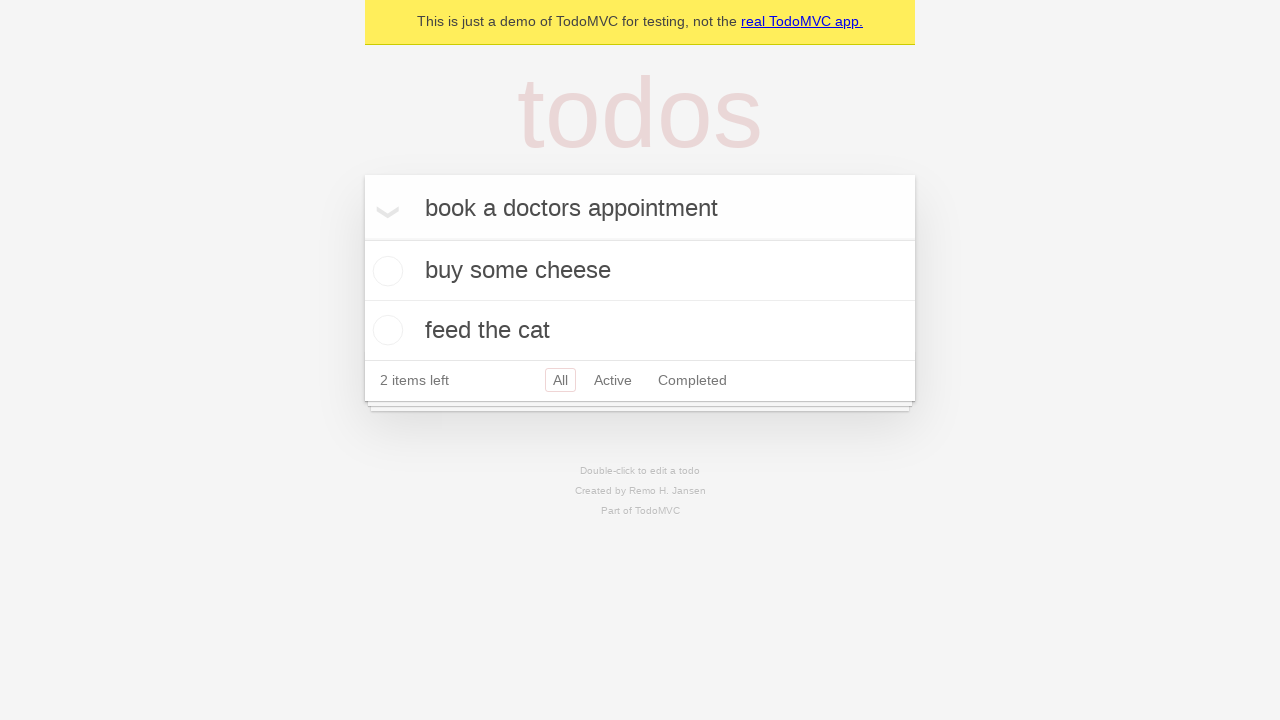

Pressed Enter to add todo 'book a doctors appointment' on internal:attr=[placeholder="What needs to be done?"i]
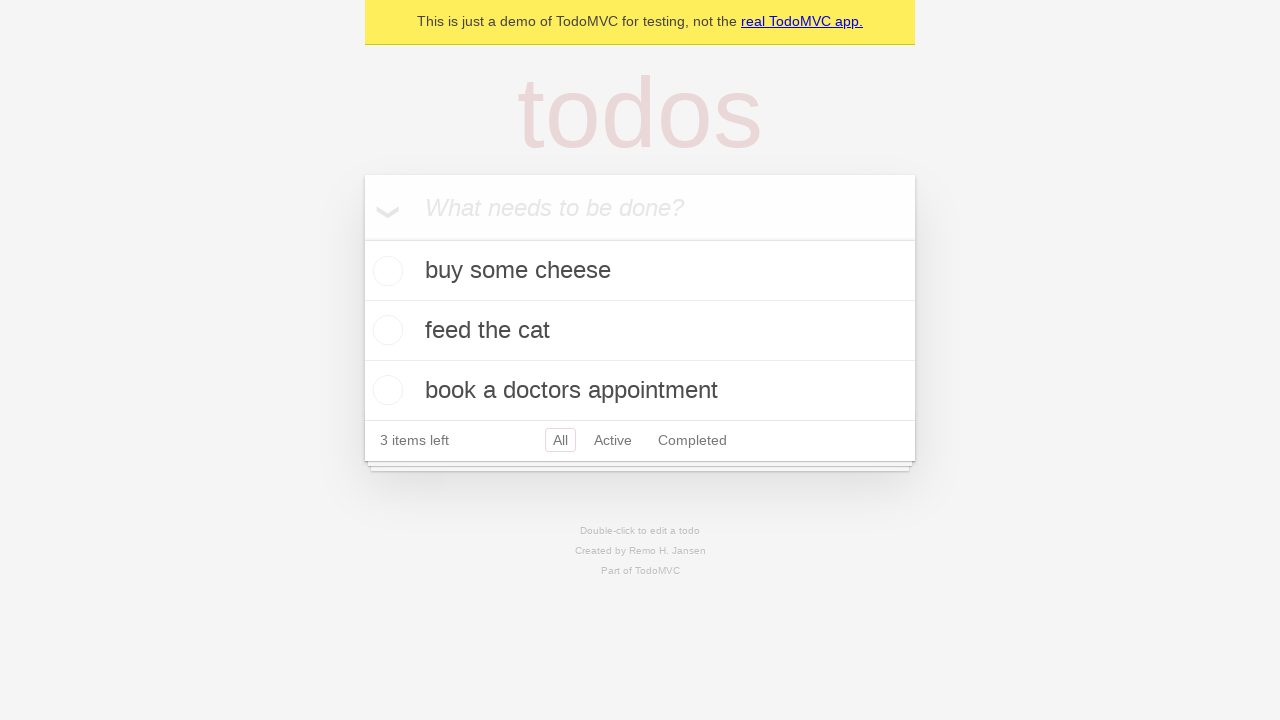

Checked the second todo item to mark it as complete at (385, 330) on .todo-list li .toggle >> nth=1
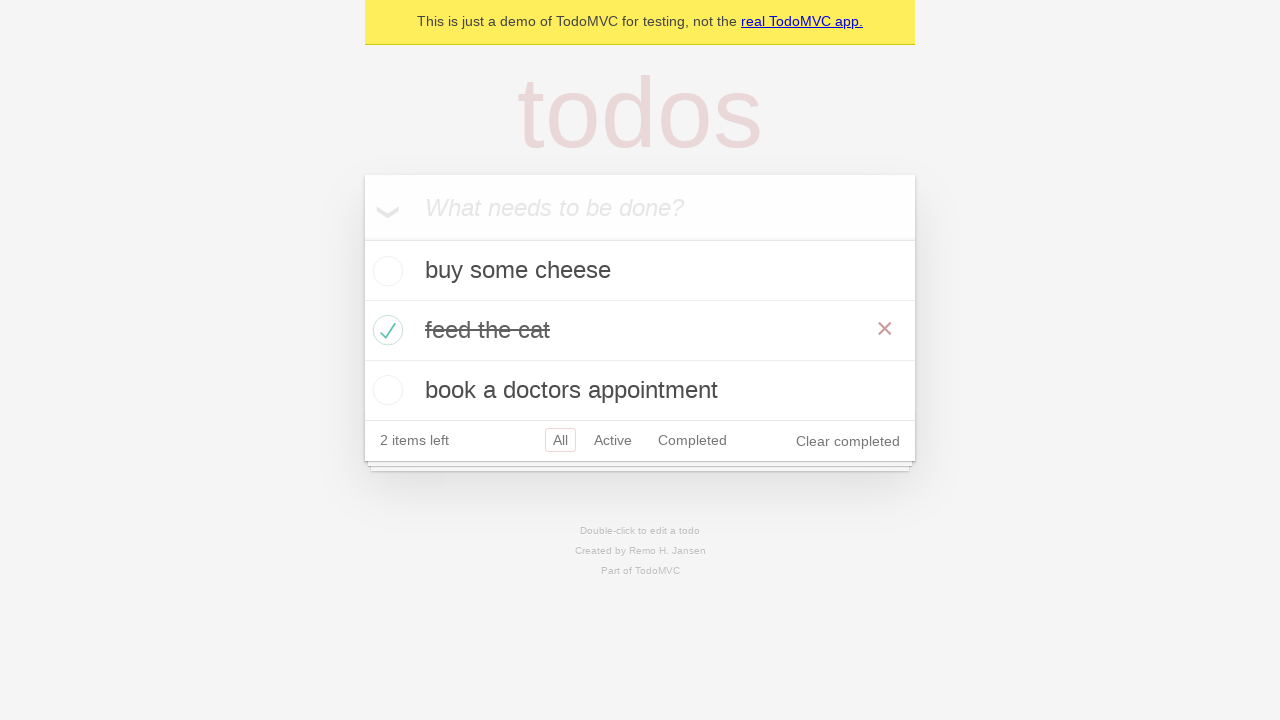

Clicked Active filter to display only uncompleted todo items at (613, 440) on internal:role=link[name="Active"i]
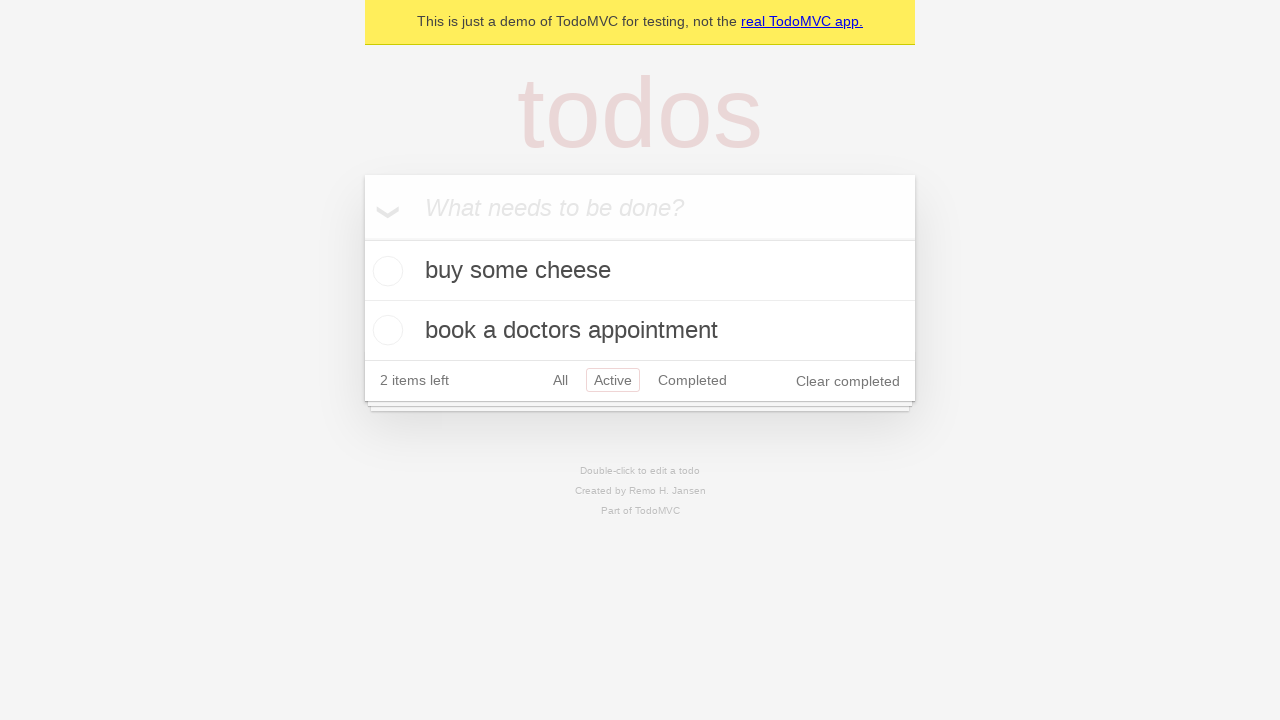

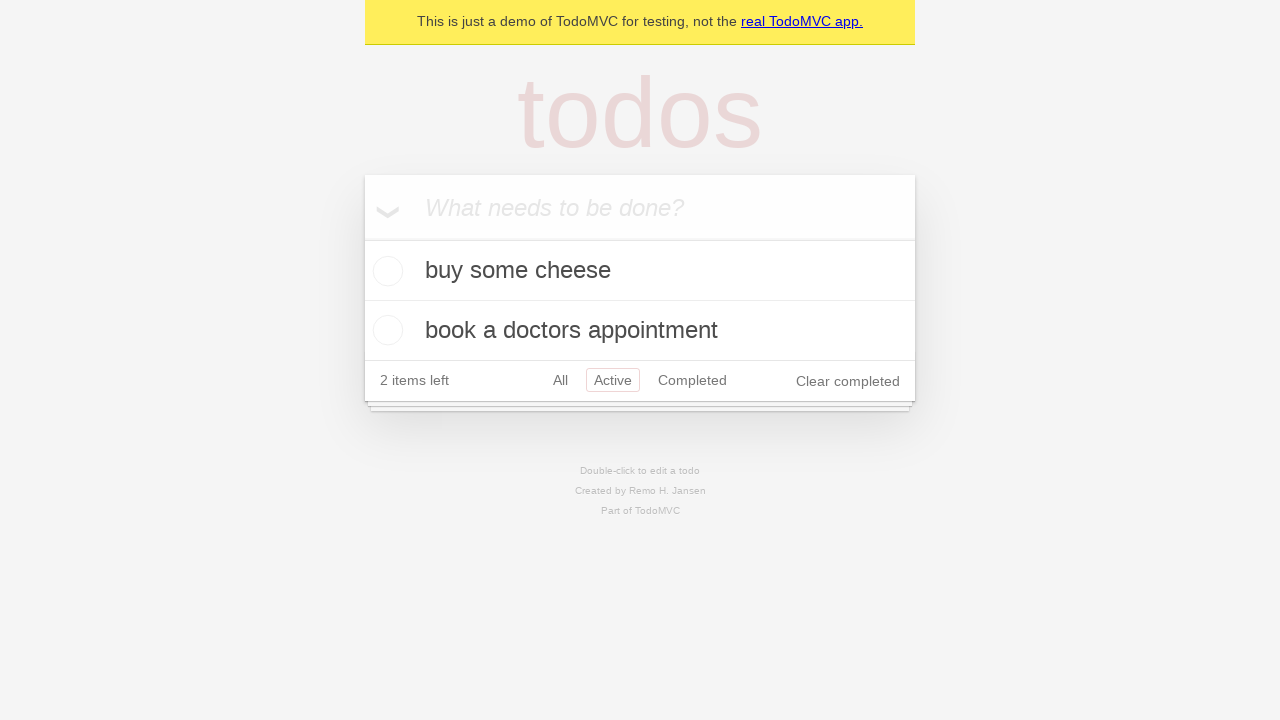